Tests e-commerce shopping cart functionality by adding specific vegetable items (Brocolli, Cauliflower, Beetroot) to cart, proceeding to checkout, and applying a promo code.

Starting URL: https://rahulshettyacademy.com/seleniumPractise/

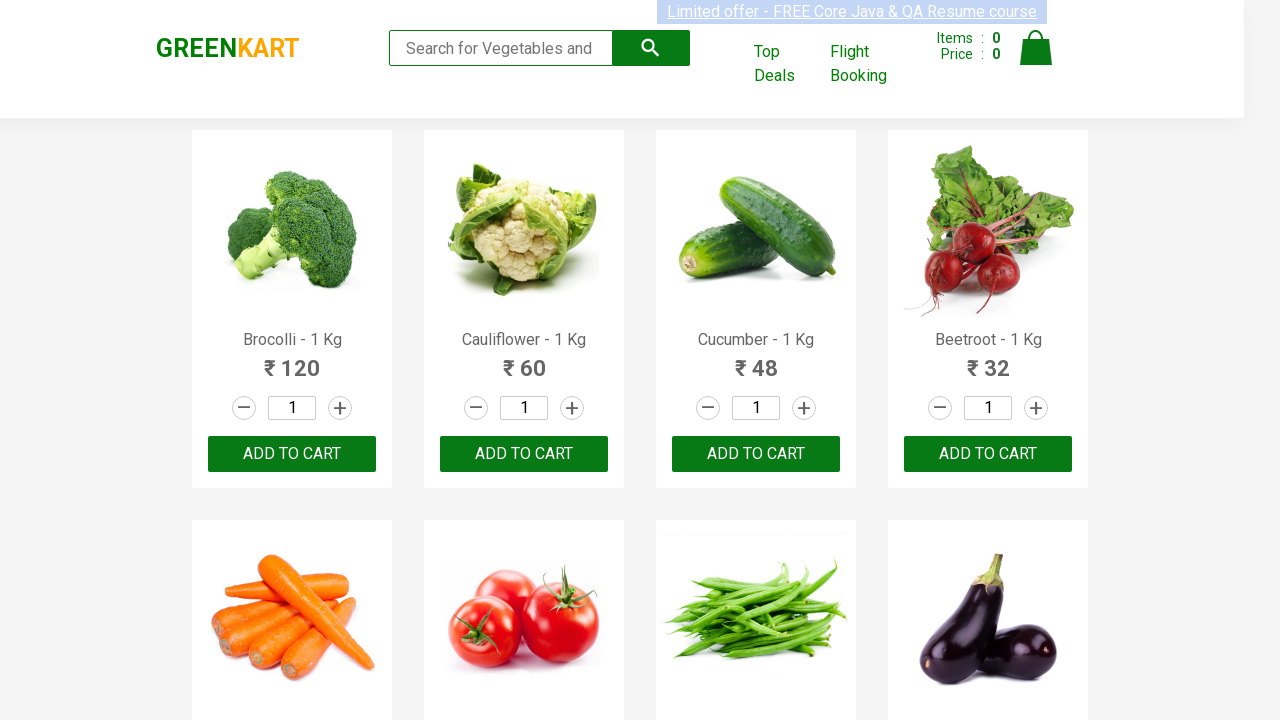

Waited for product names to load on the page
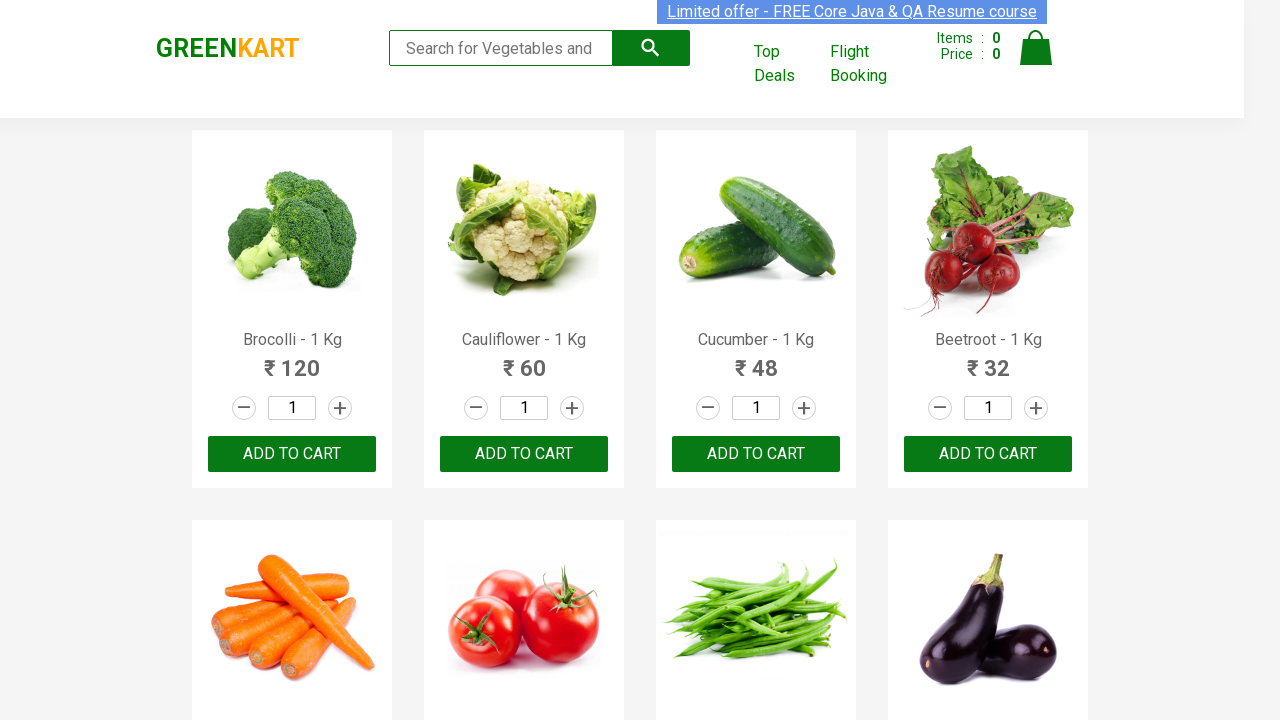

Retrieved all product elements from the page
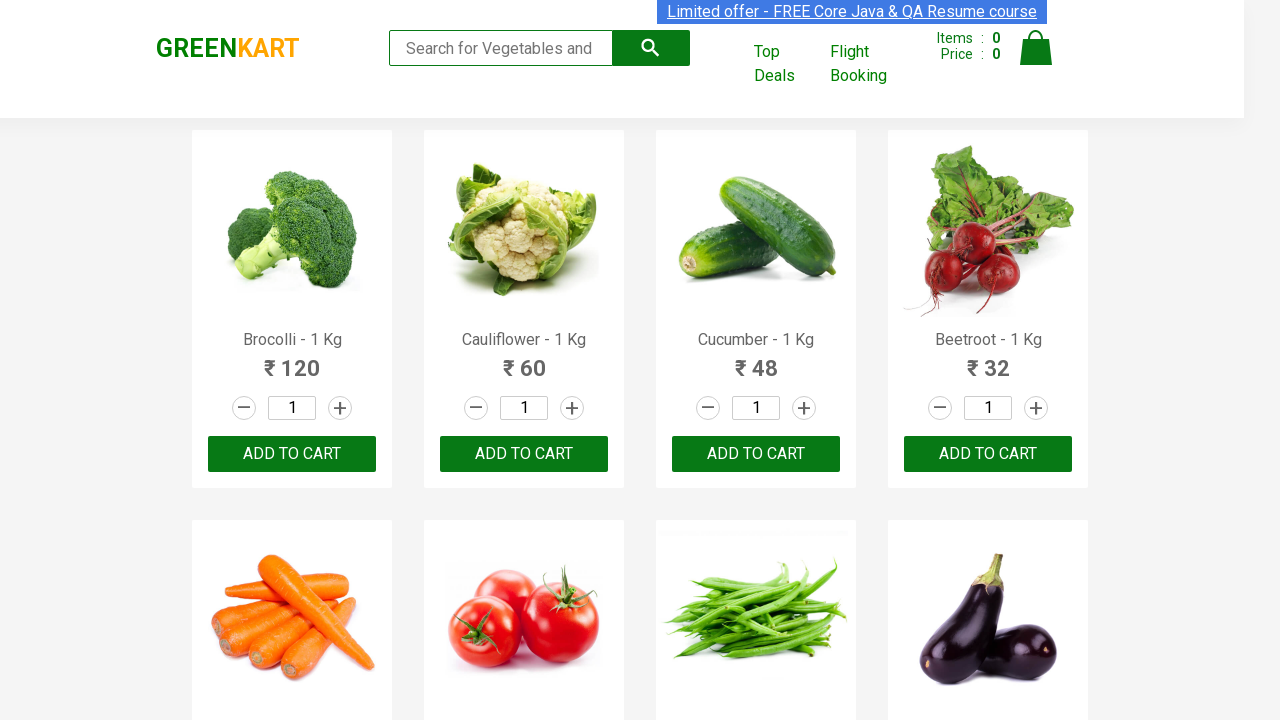

Added Brocolli to cart at (292, 454) on xpath=//div[@class='product-action']/button >> nth=0
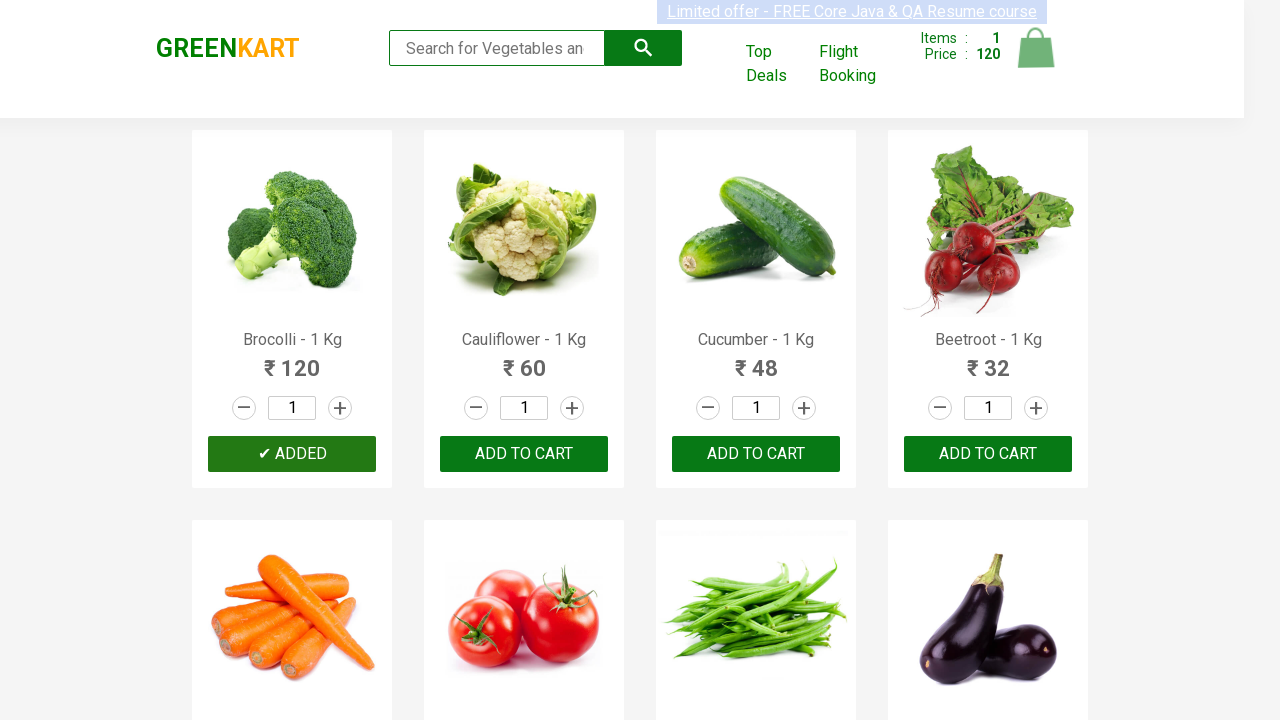

Added Cauliflower to cart at (524, 454) on xpath=//div[@class='product-action']/button >> nth=1
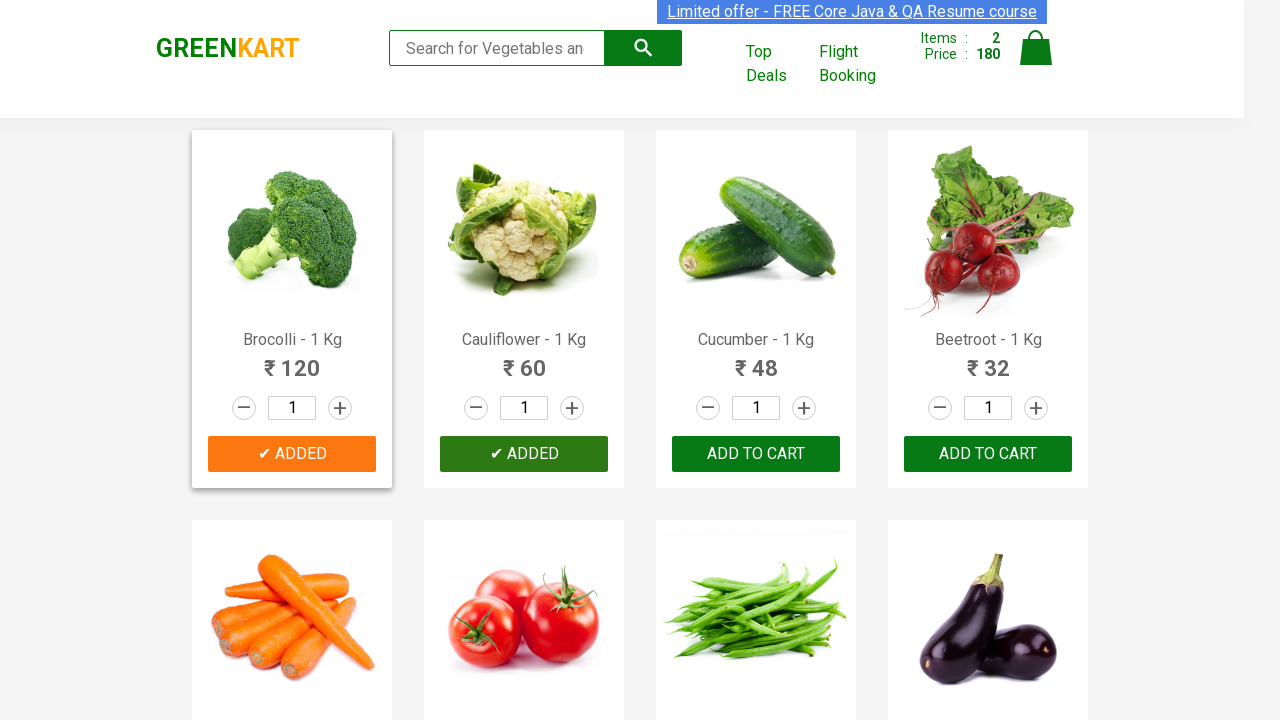

Added Beetroot to cart at (988, 454) on xpath=//div[@class='product-action']/button >> nth=3
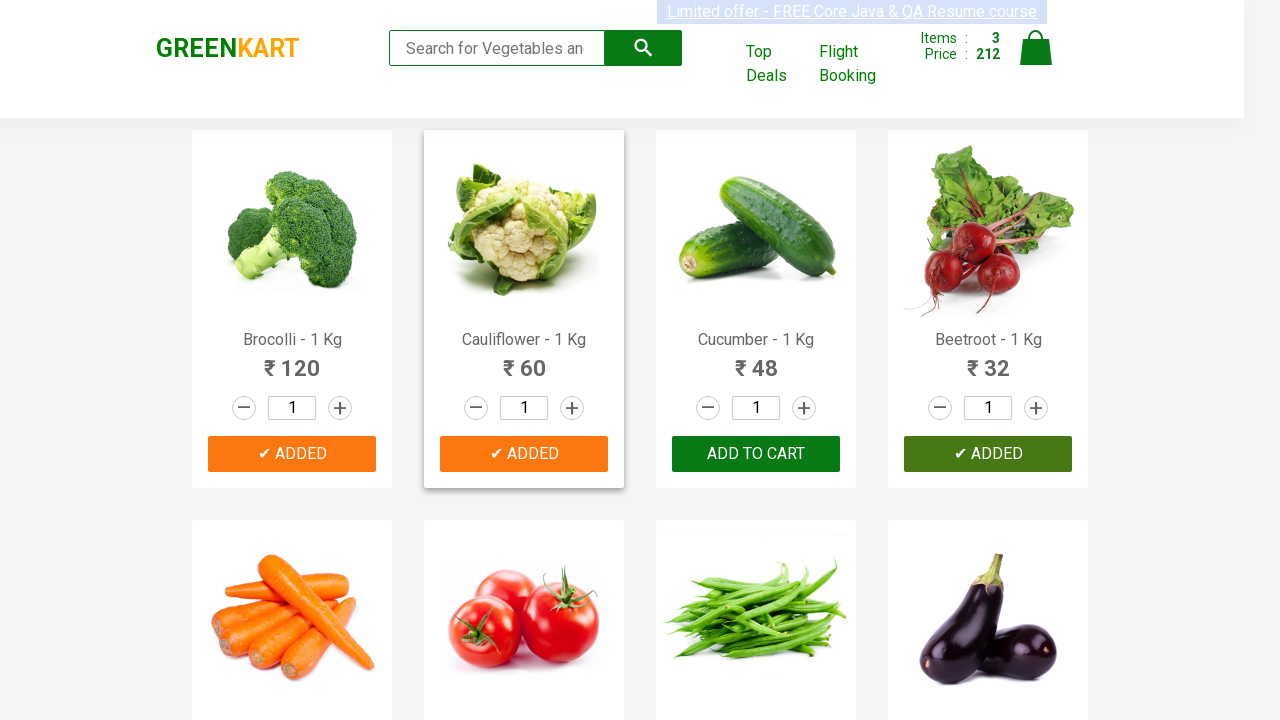

Clicked the Cart icon to view shopping cart at (1036, 48) on img[alt='Cart']
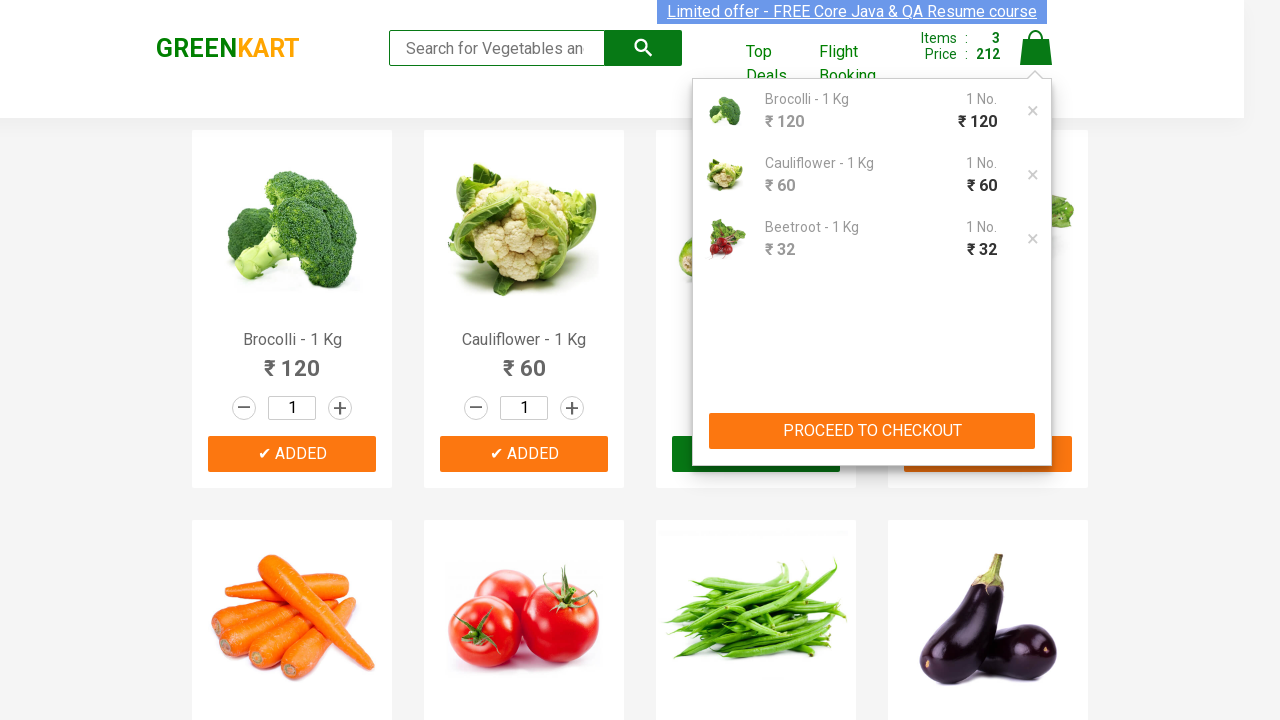

Clicked PROCEED TO CHECKOUT button at (872, 431) on xpath=//button[contains(text(),'PROCEED TO CHECKOUT')]
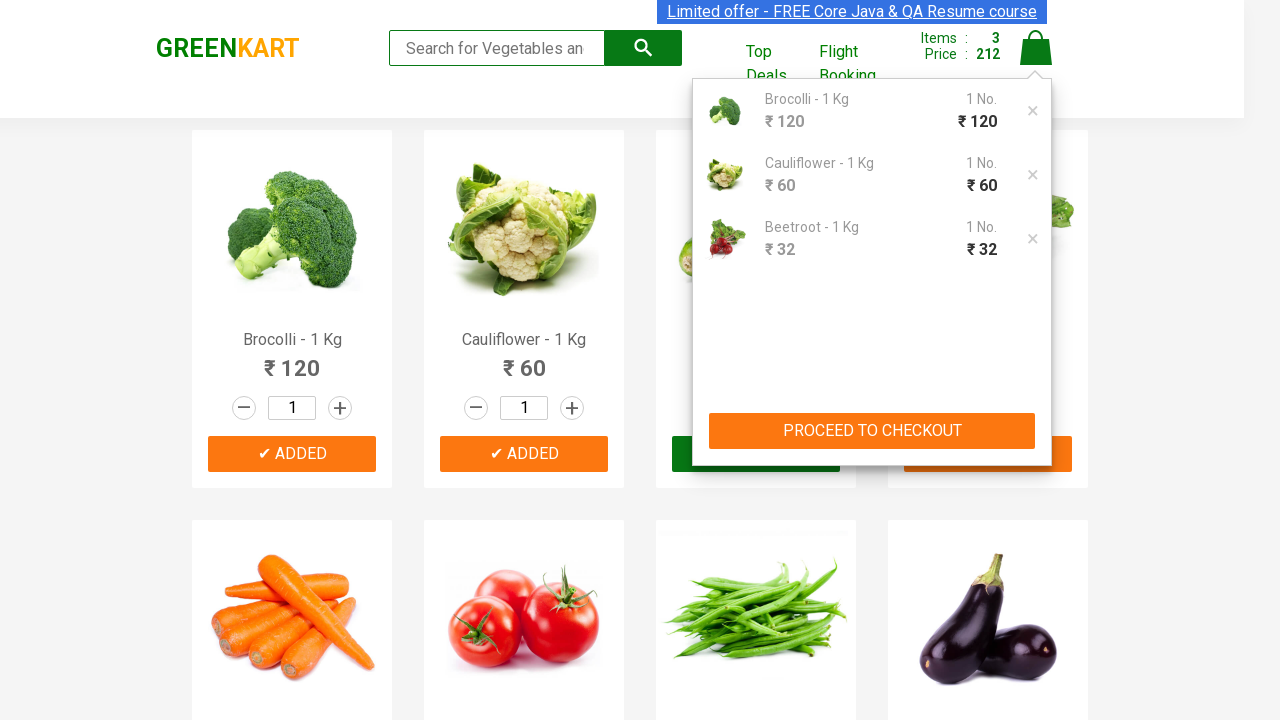

Promo code input field is now available
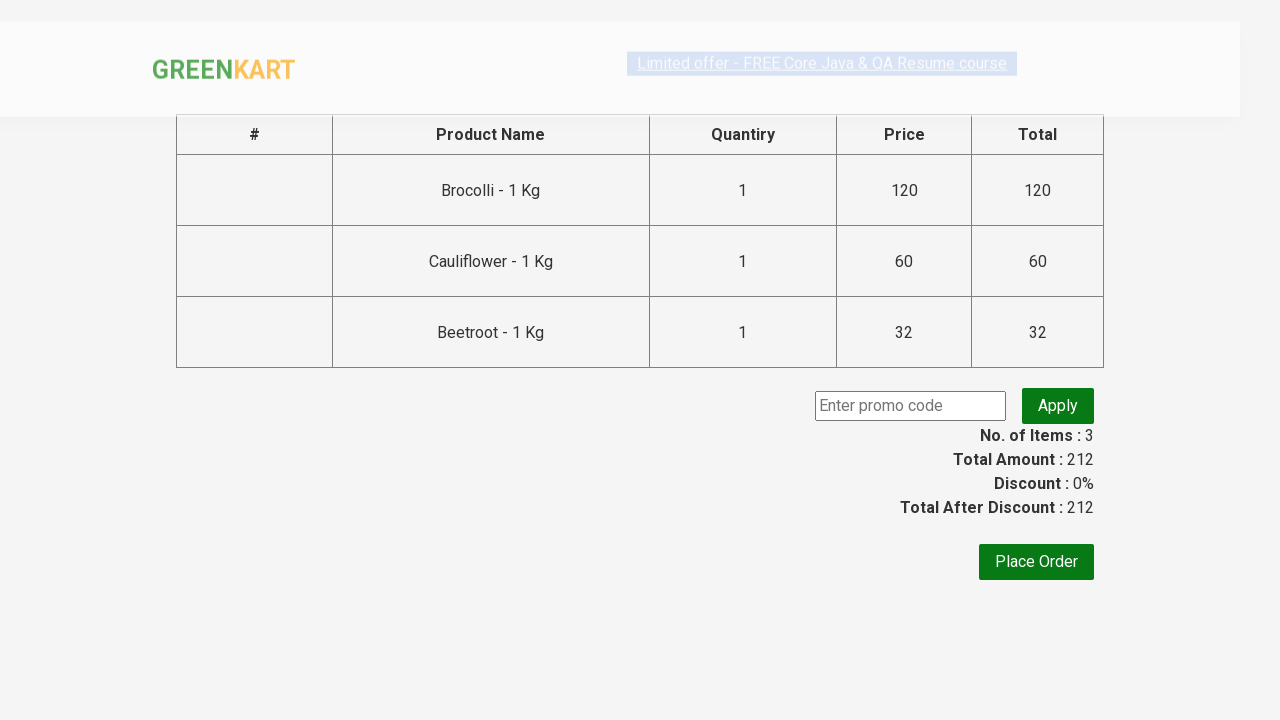

Filled promo code field with 'rahulshettyacademy' on input.promoCode
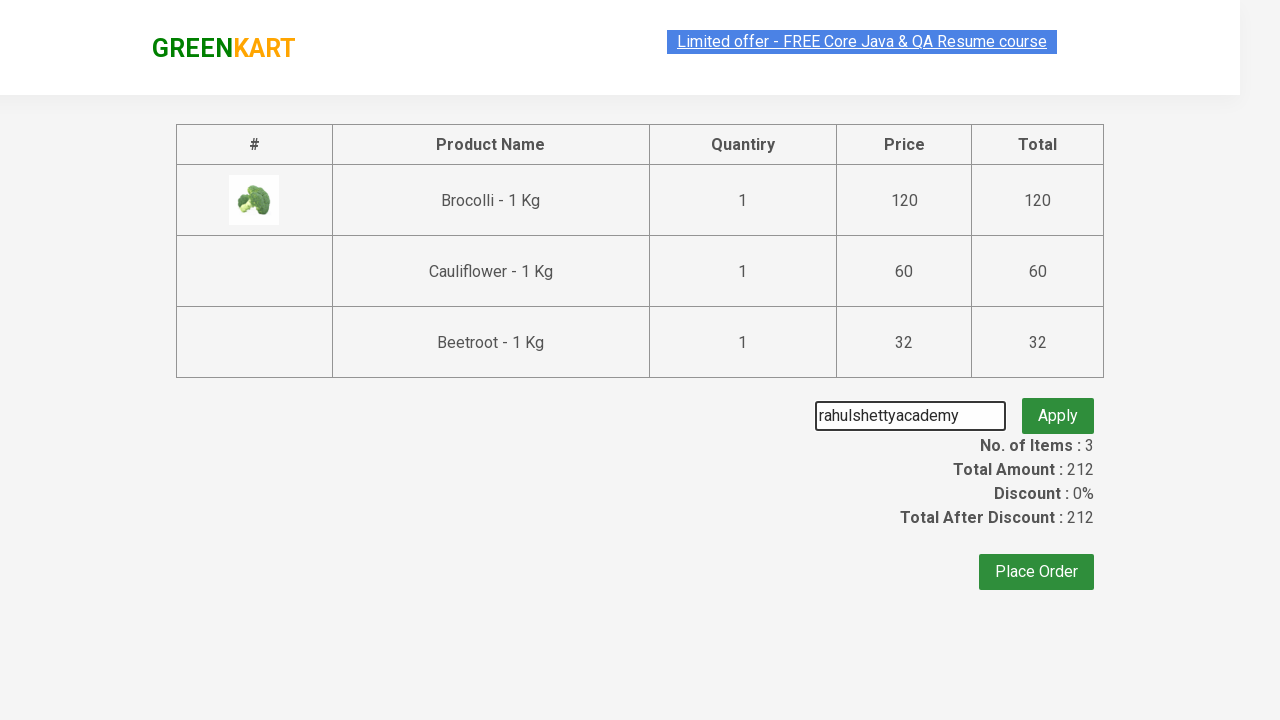

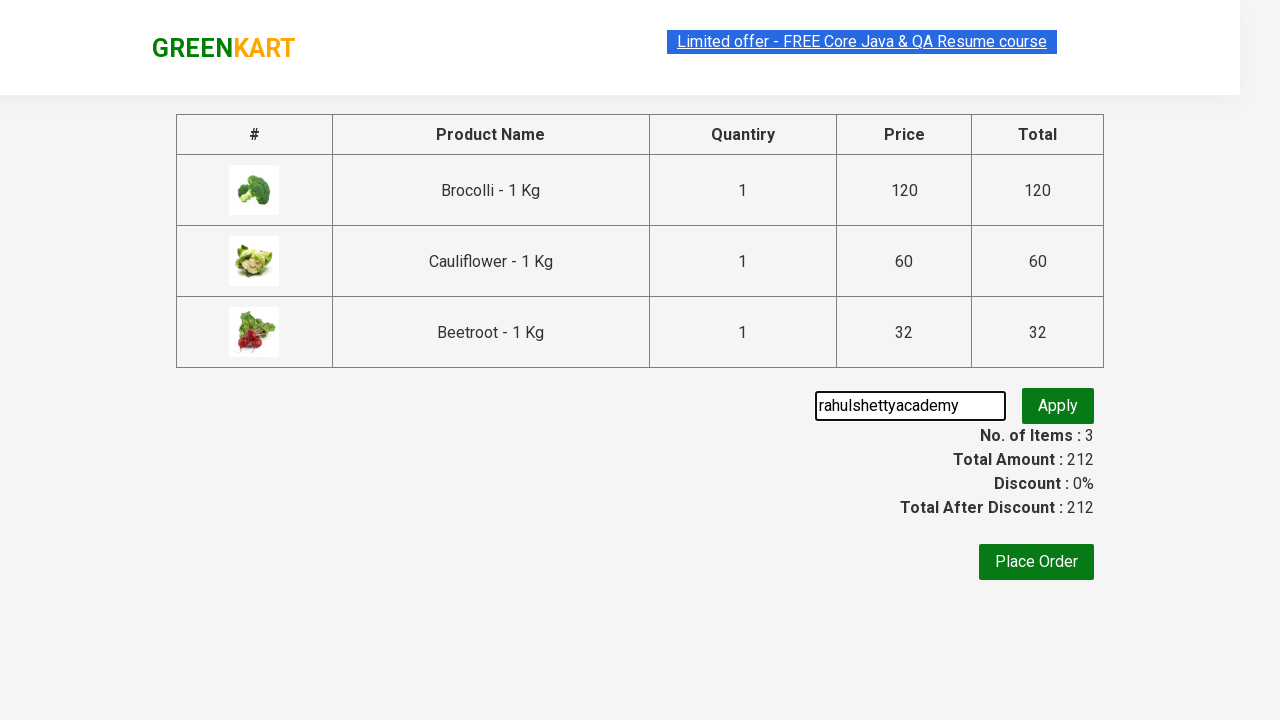